Navigates to a simple form page and locates the submit button element to verify it exists

Starting URL: http://suninjuly.github.io/simple_form_find_task.html

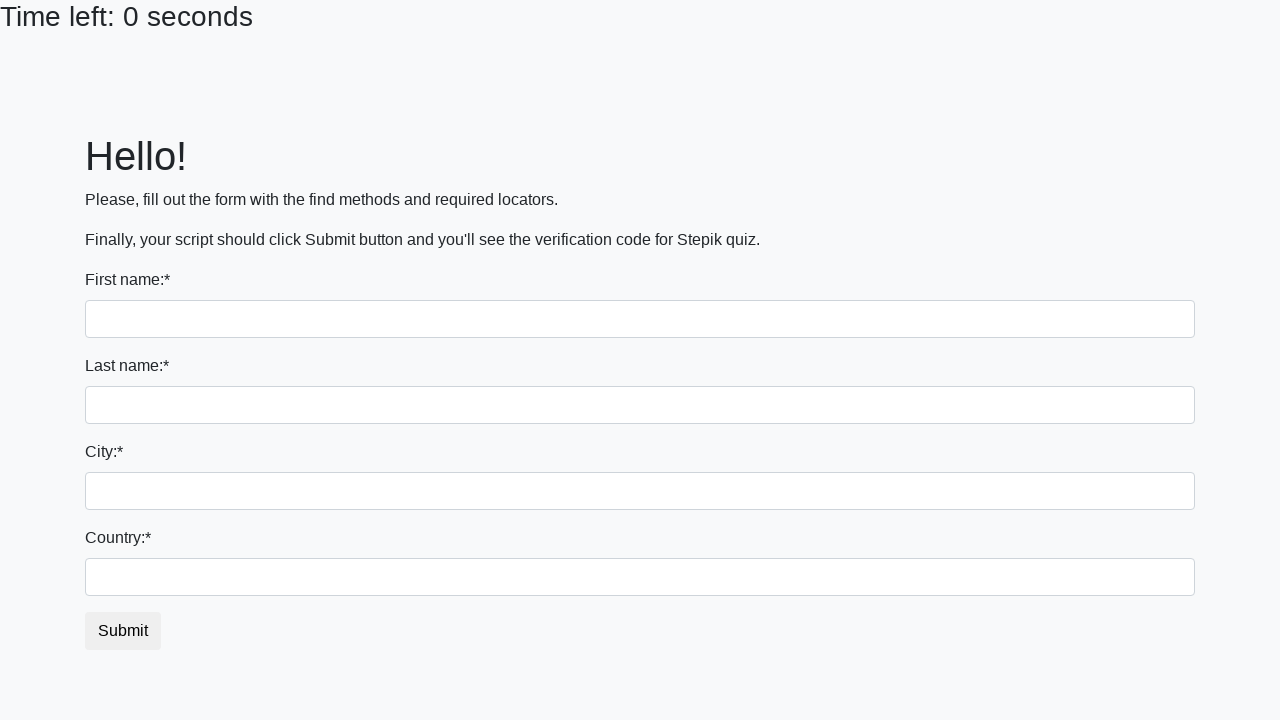

Waited for submit button element to be present in DOM
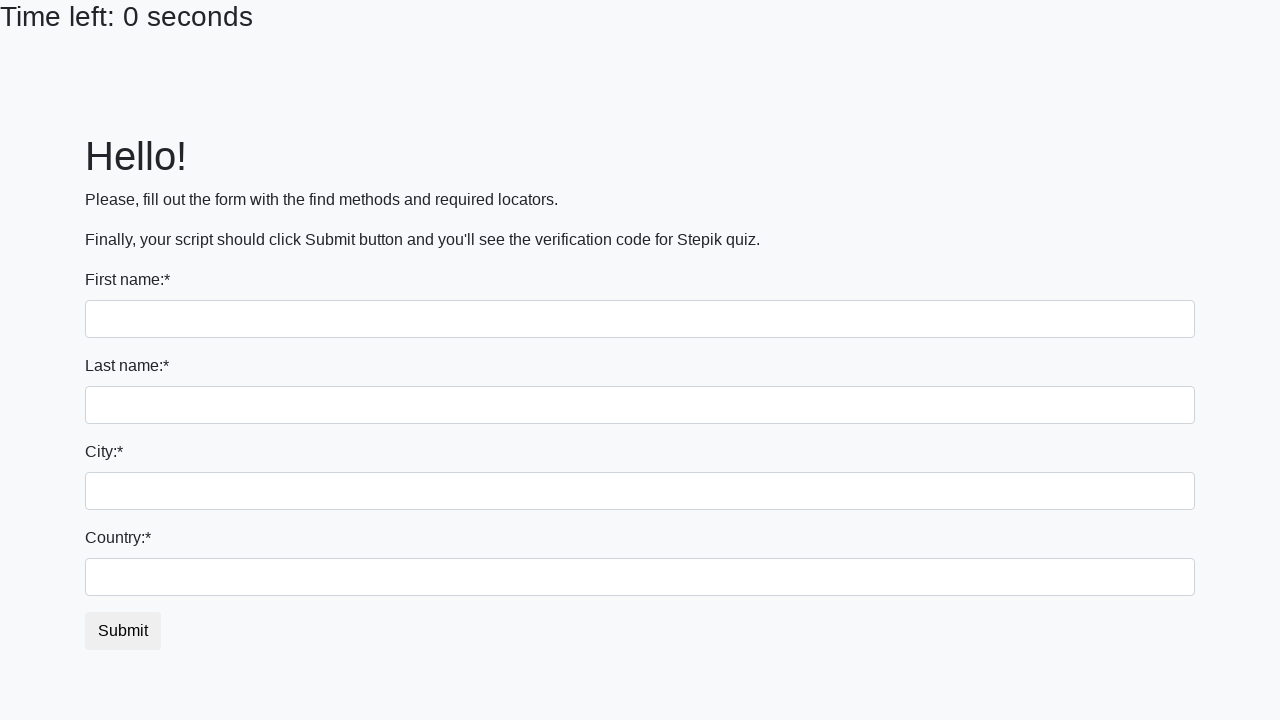

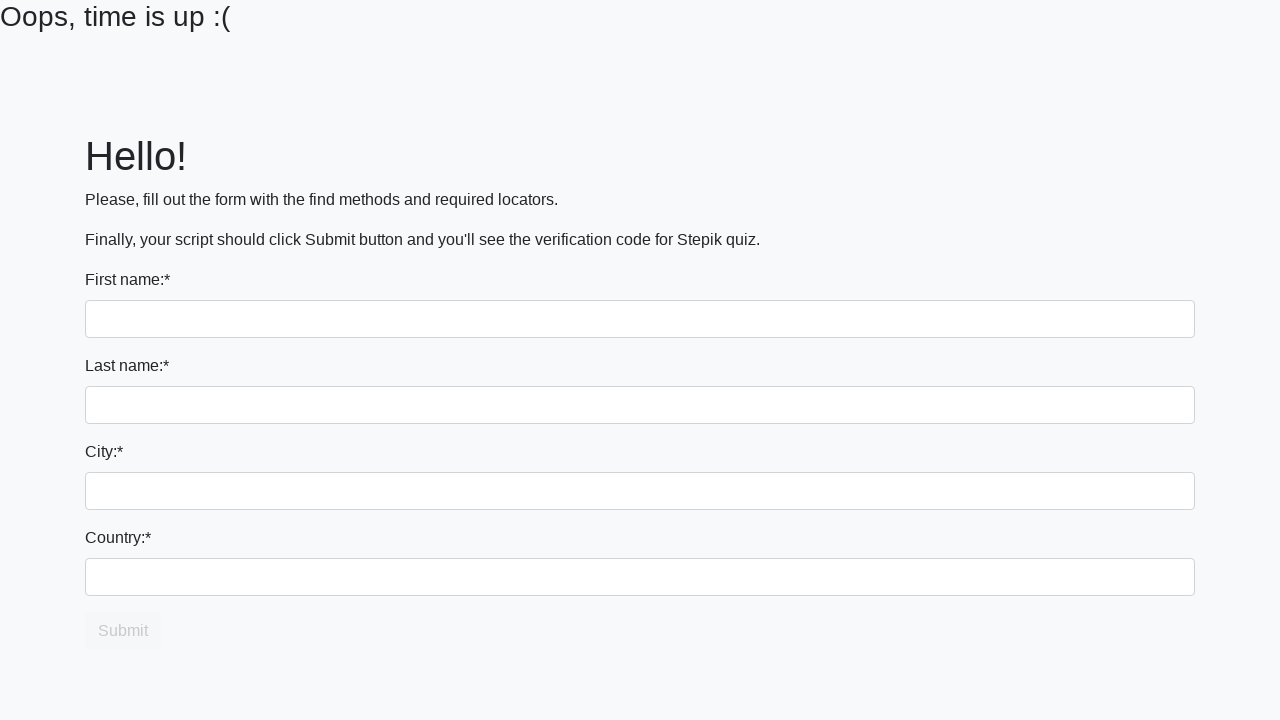